Tests e-commerce cart functionality by adding a product to the cart and verifying the product name matches in the cart pane.

Starting URL: https://bstackdemo.com/

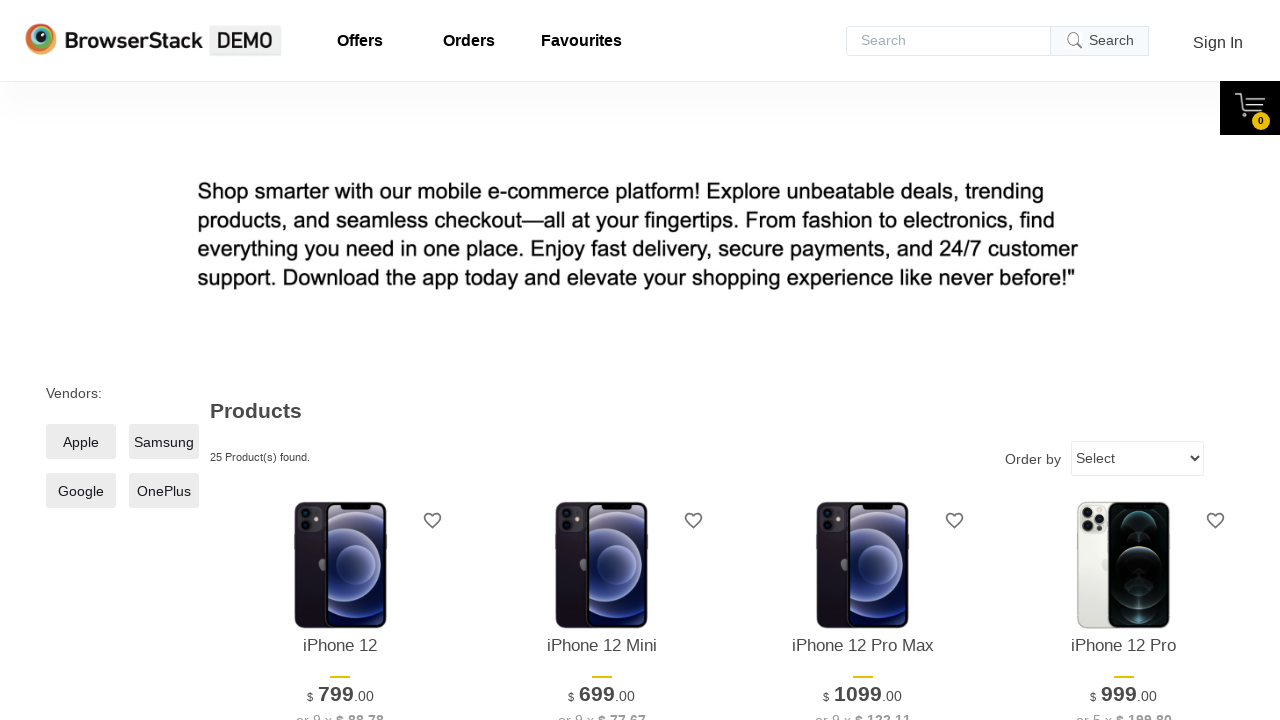

Waited for page to load with StackDemo title
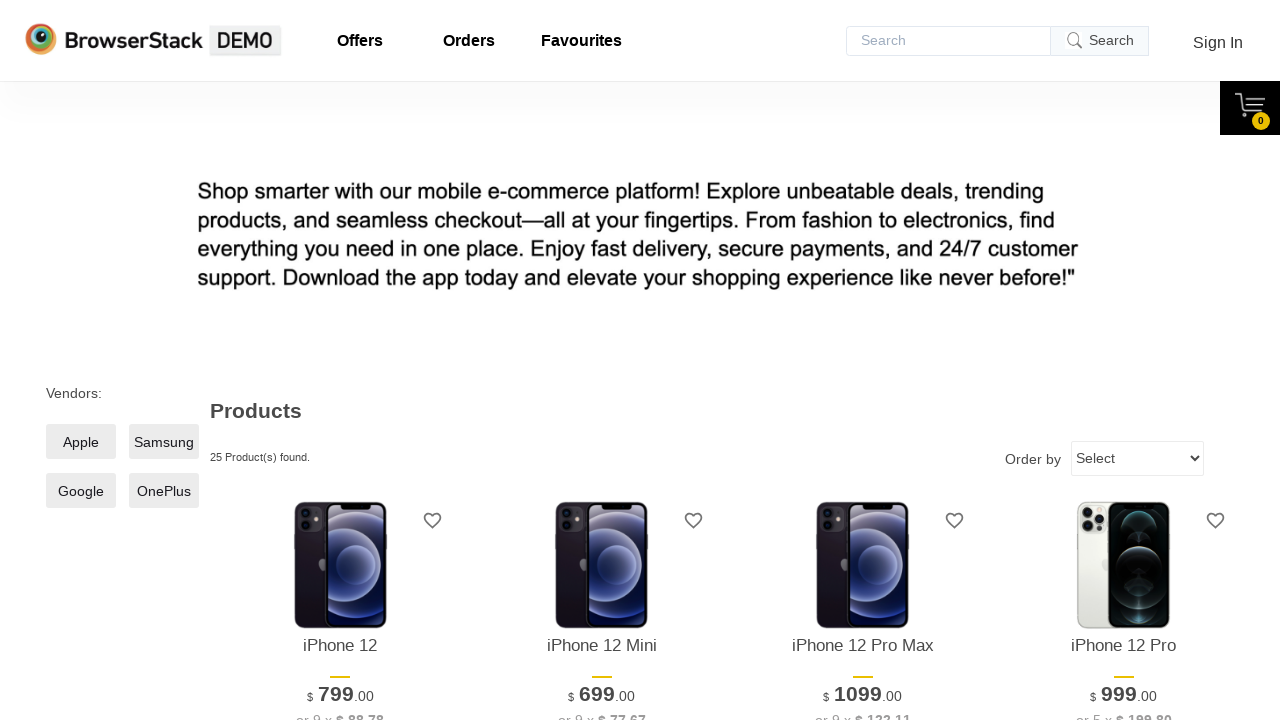

Located first product element
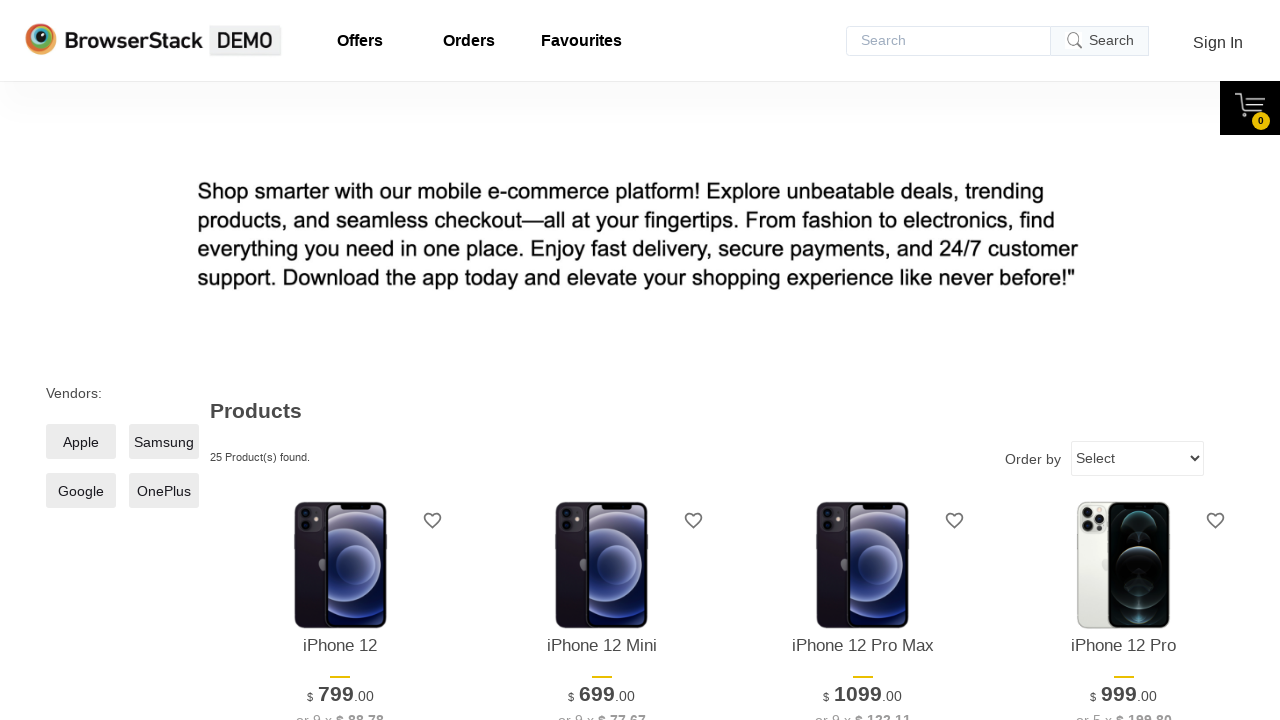

Retrieved product name: iPhone 12
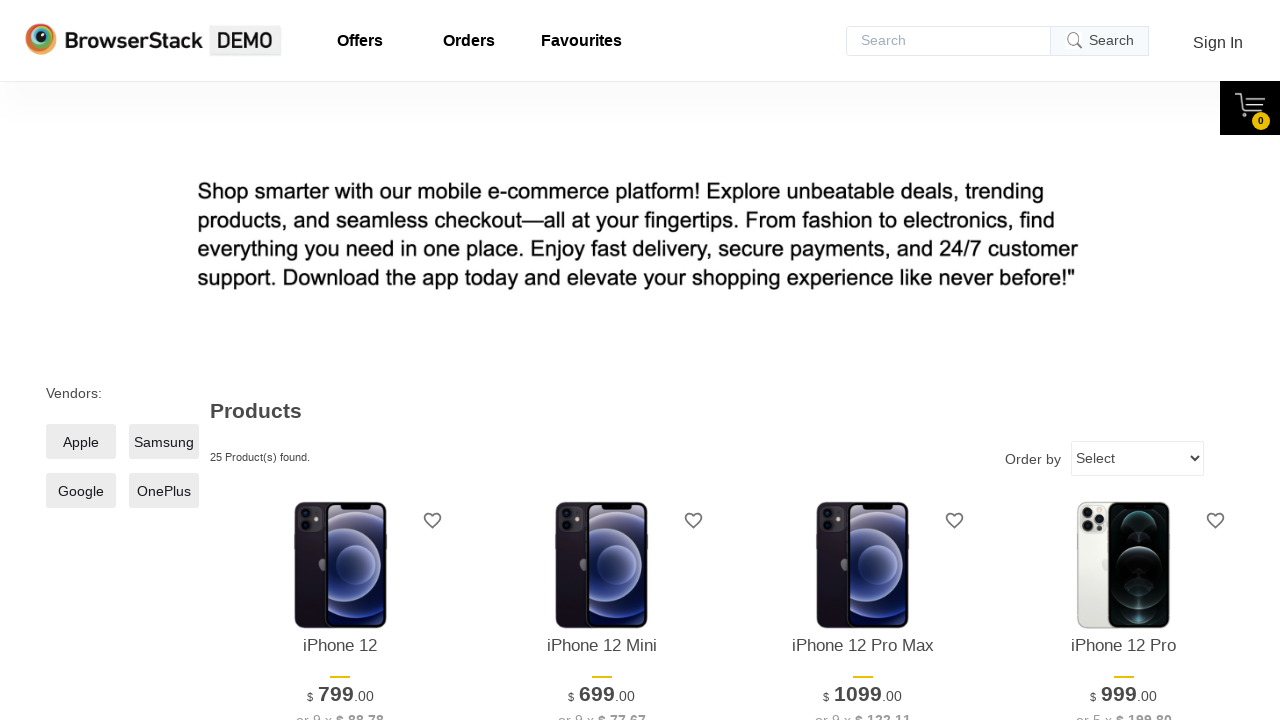

Clicked 'Add to cart' button for first product at (340, 361) on xpath=//*[@id="1"]/div[4]
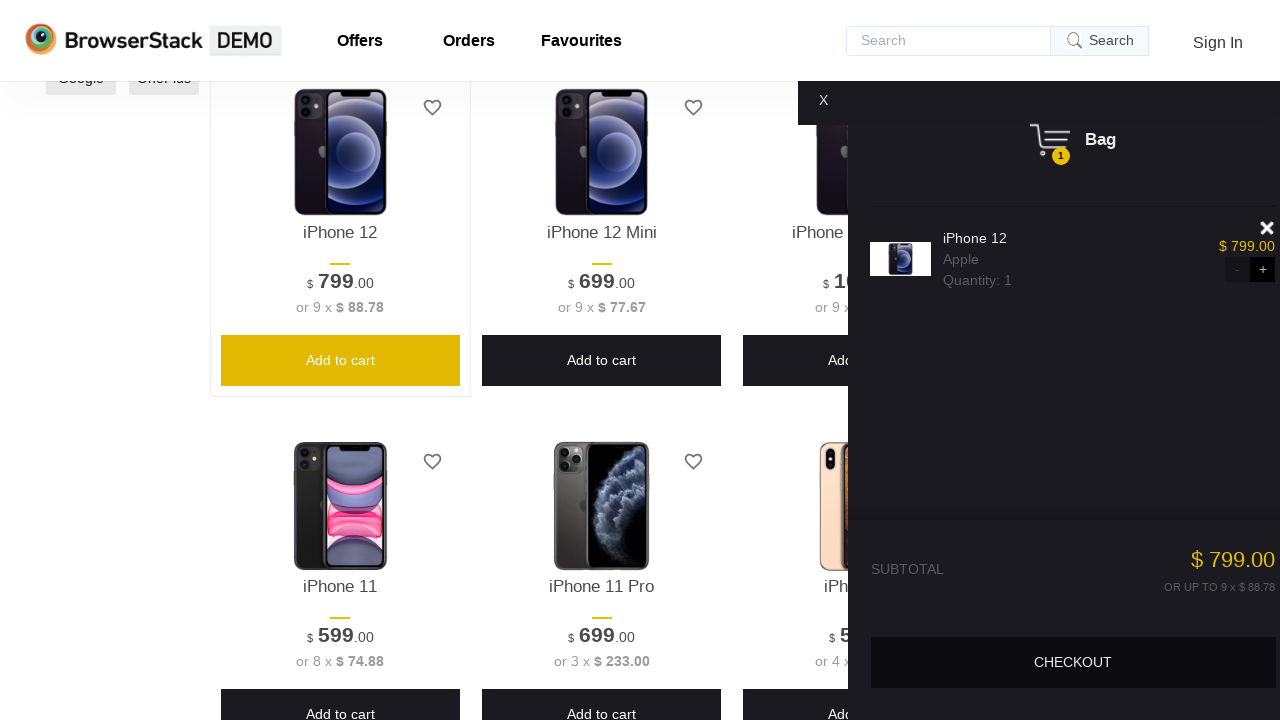

Cart pane became visible
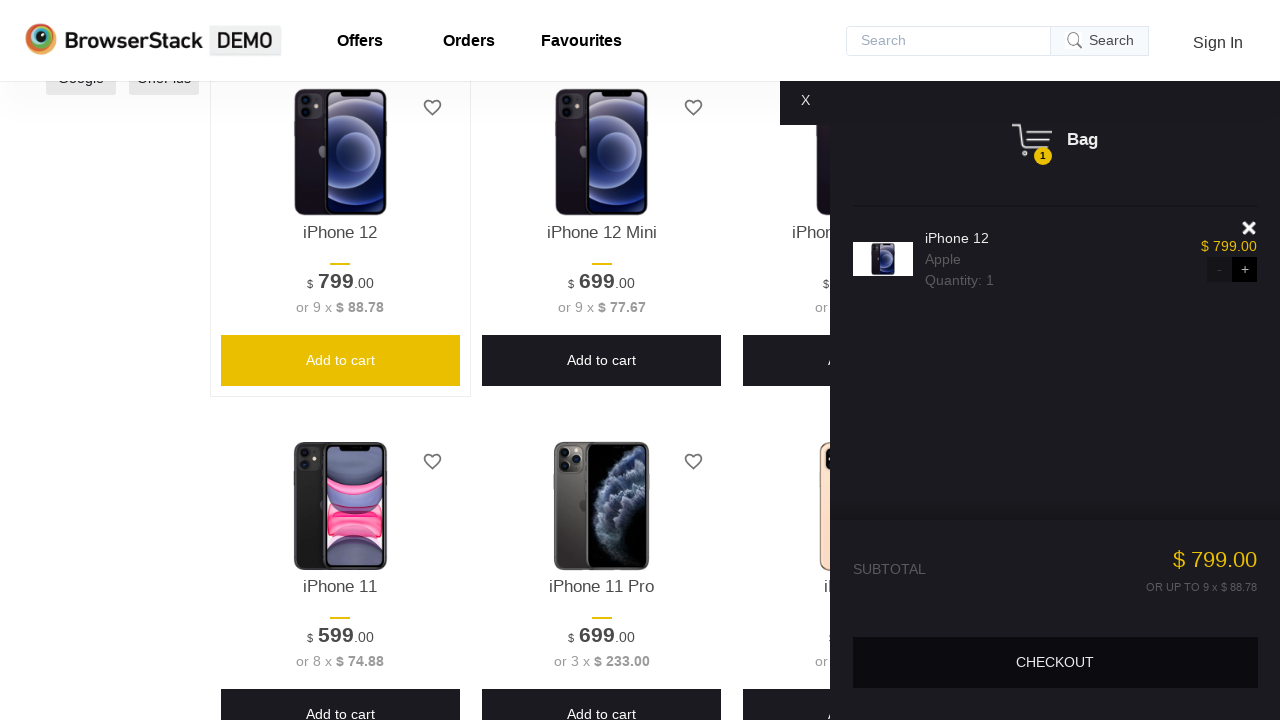

Located product in cart
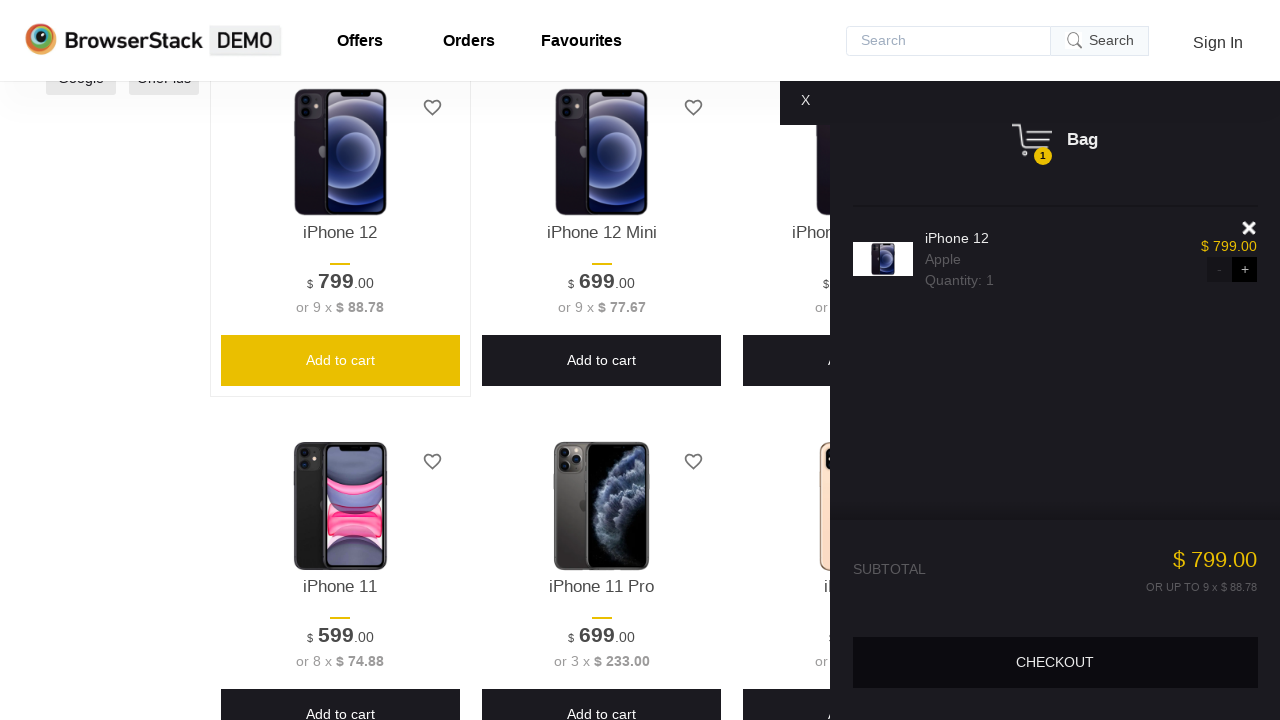

Retrieved product name from cart: iPhone 12
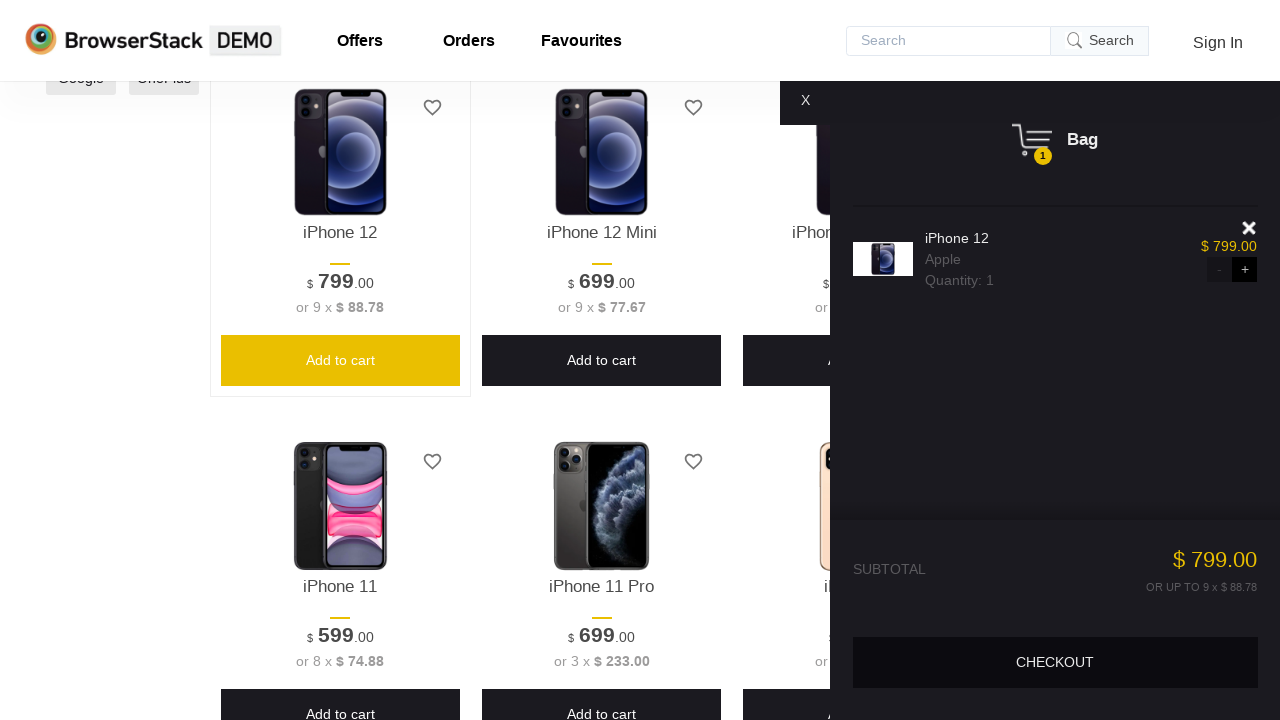

Verified product names match: 'iPhone 12' == 'iPhone 12'
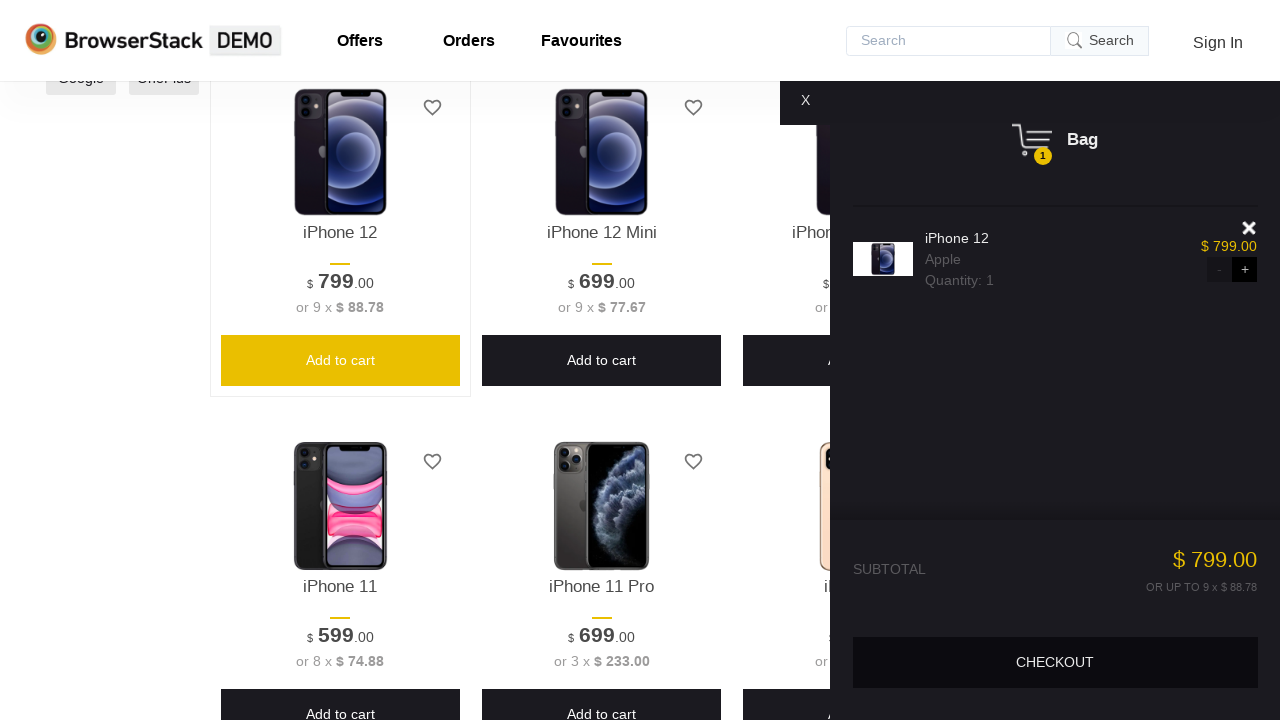

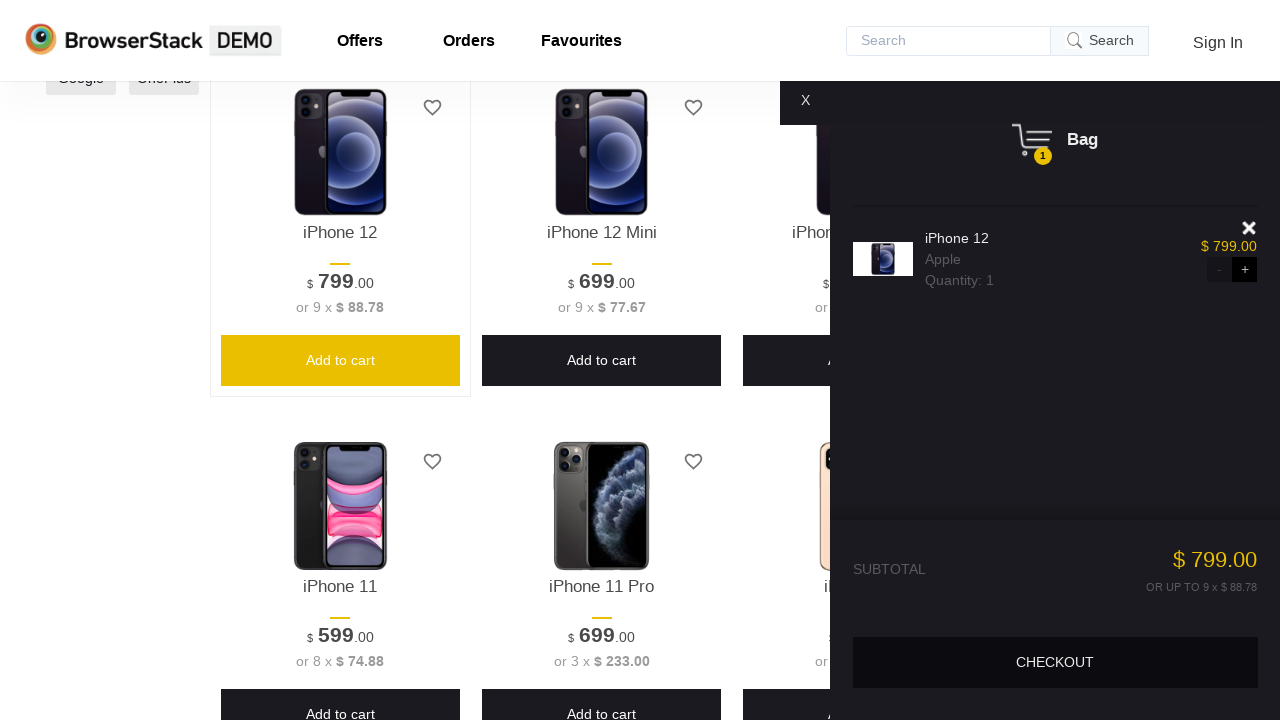